Tests navigation to the About Us page by clicking the About Us link and verifying the page title displays correctly

Starting URL: https://parabank.parasoft.com/parabank/index.htm

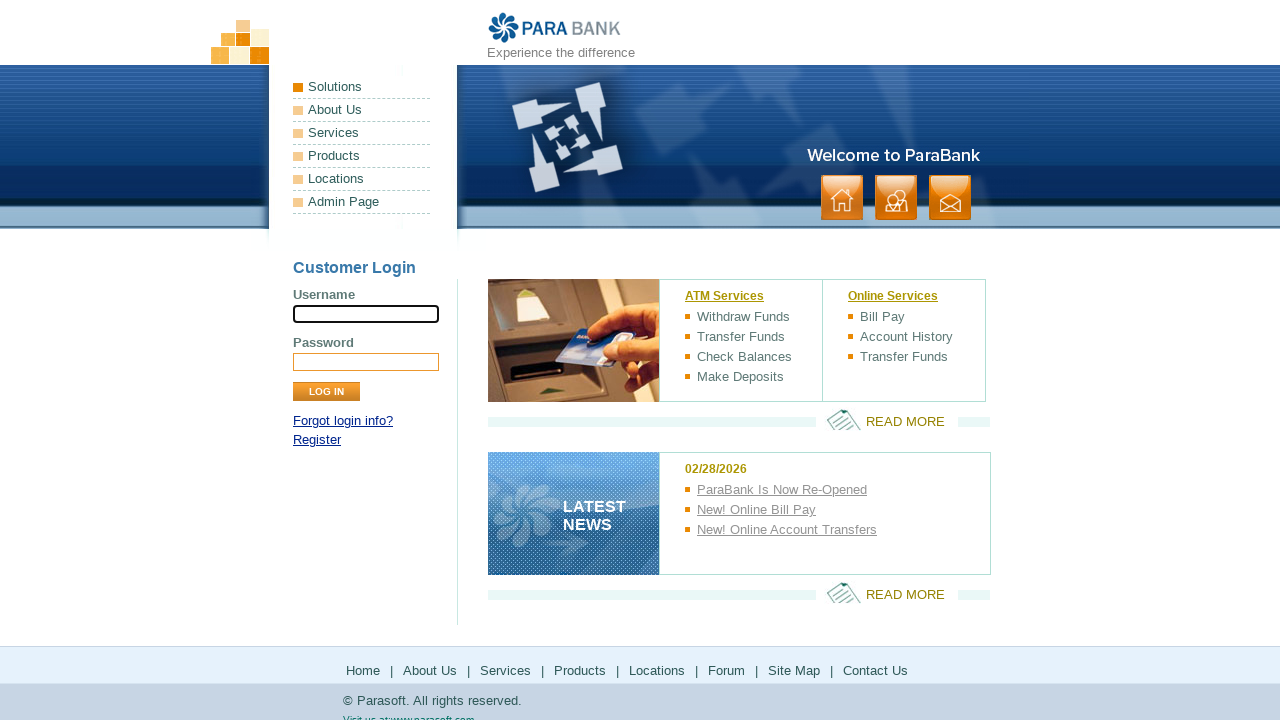

Clicked on About Us link at (362, 110) on a:has-text('About Us')
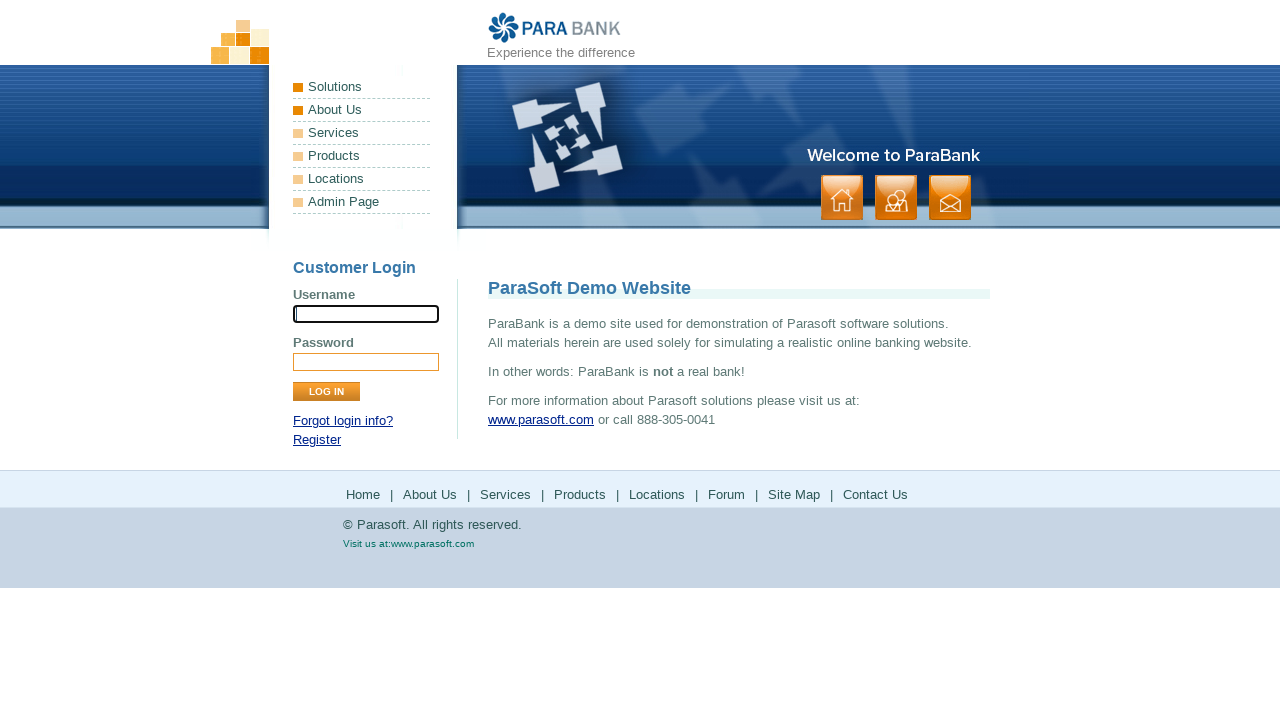

About Us page loaded and page title element appeared
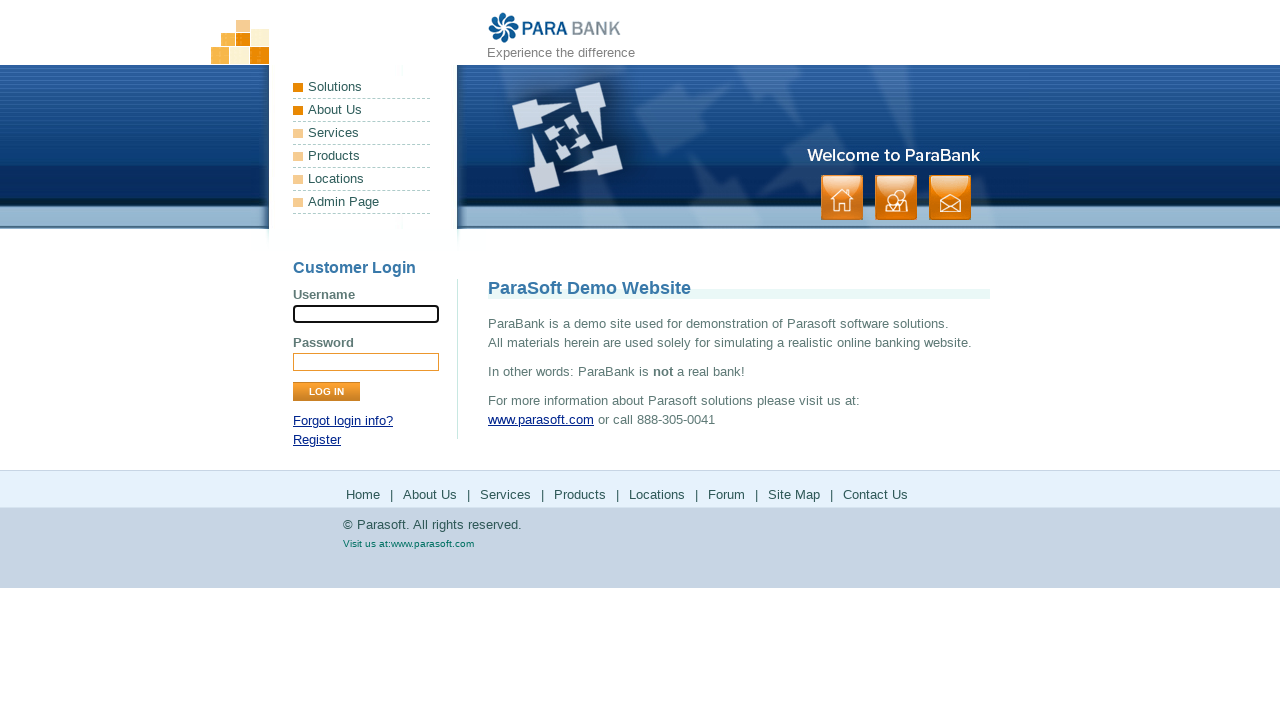

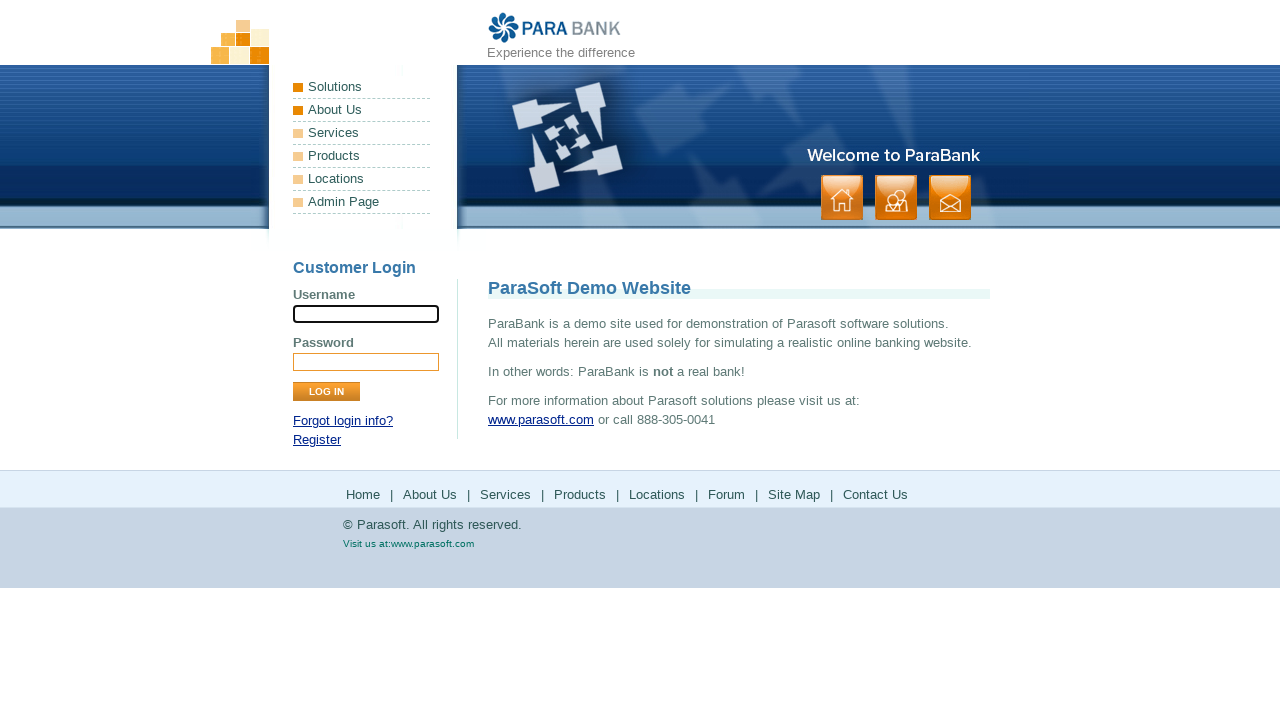